Tests sorting the Due column in ascending order on table2 using semantic class-based selectors instead of positional pseudo-classes.

Starting URL: http://the-internet.herokuapp.com/tables

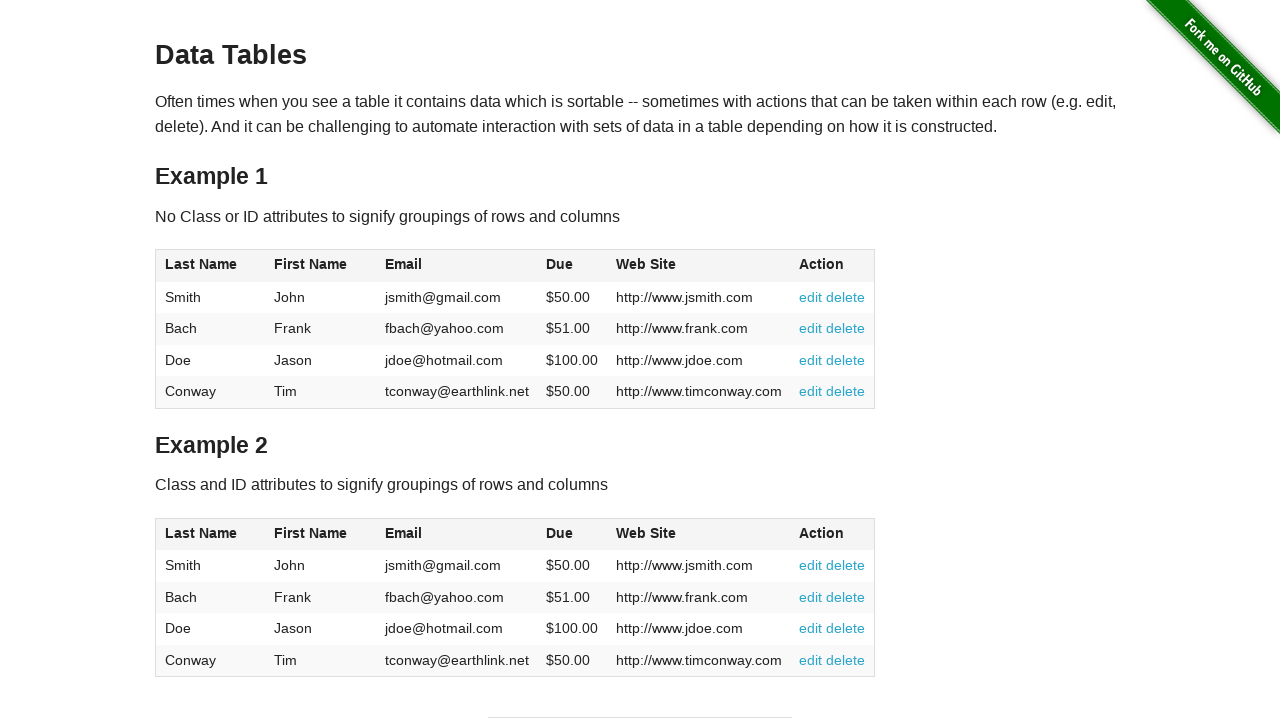

Clicked the Due column header in table2 to sort at (560, 533) on #table2 thead .dues
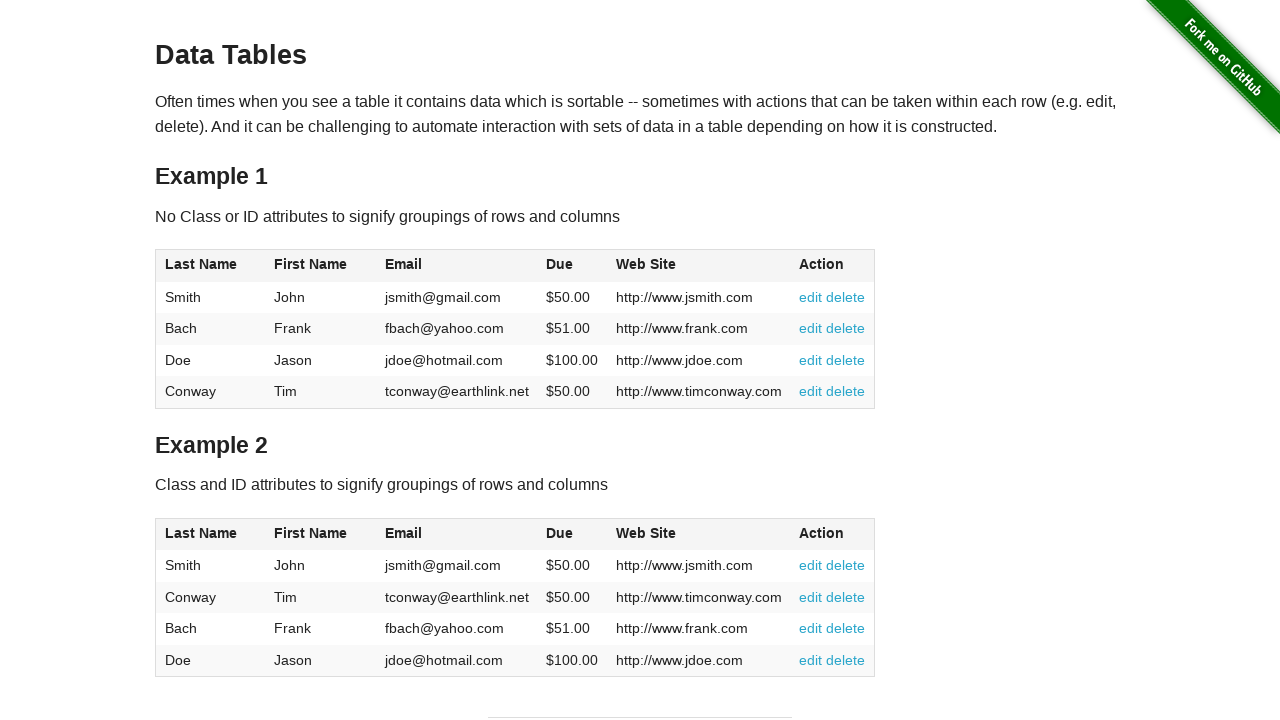

Due column values loaded in table2 tbody
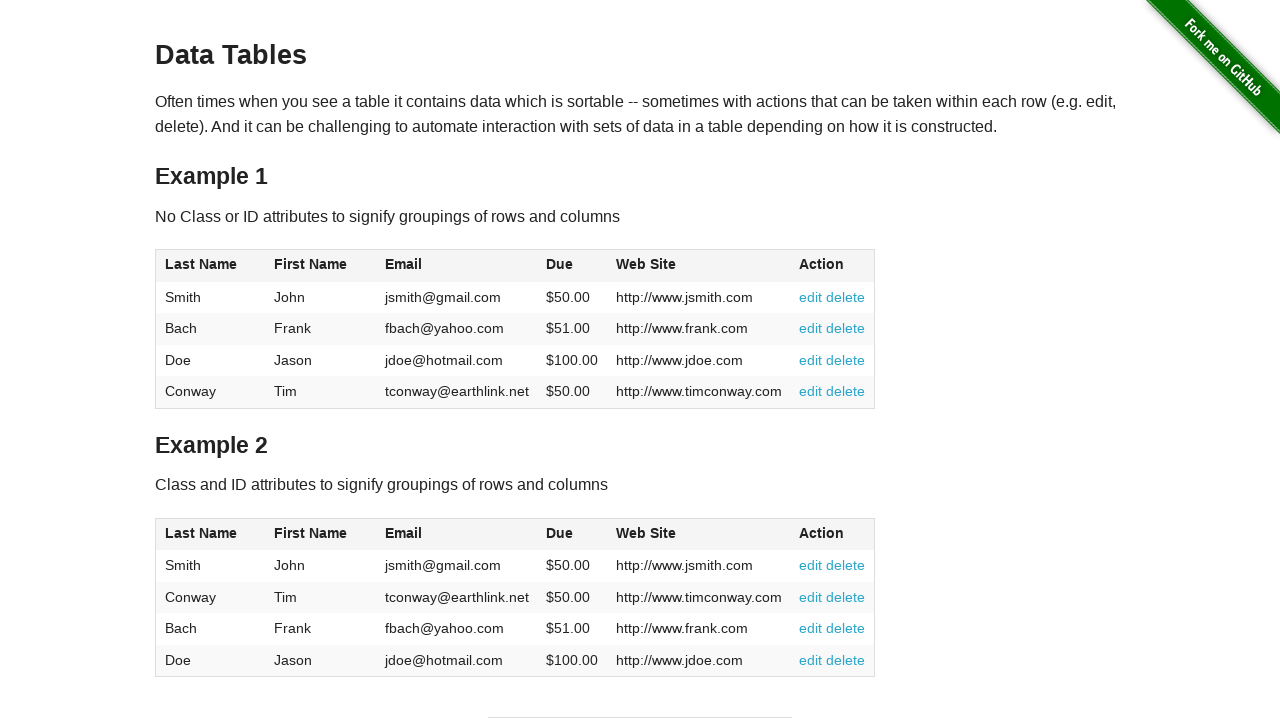

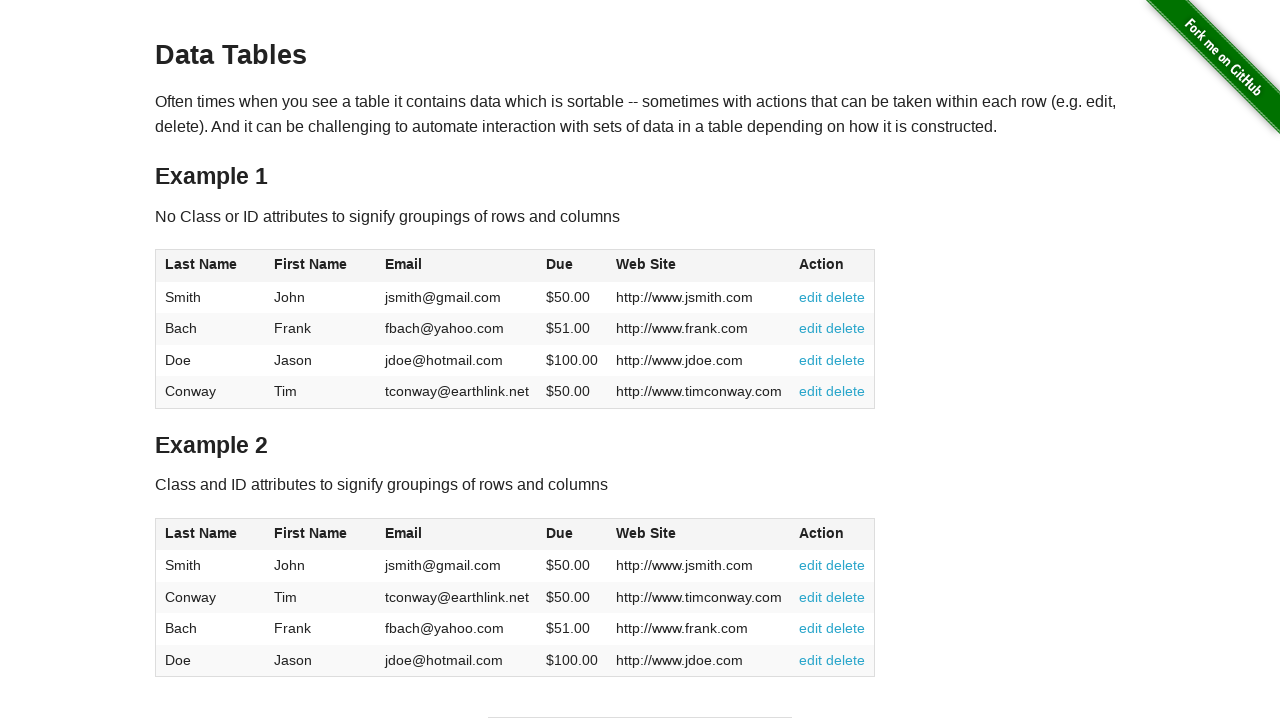